Tests clicking a checkbox on a practice form by attempting multiple XPath selectors until one succeeds, specifically targeting the 'milk' drink checkbox.

Starting URL: https://practice-automation.com/form-fields/

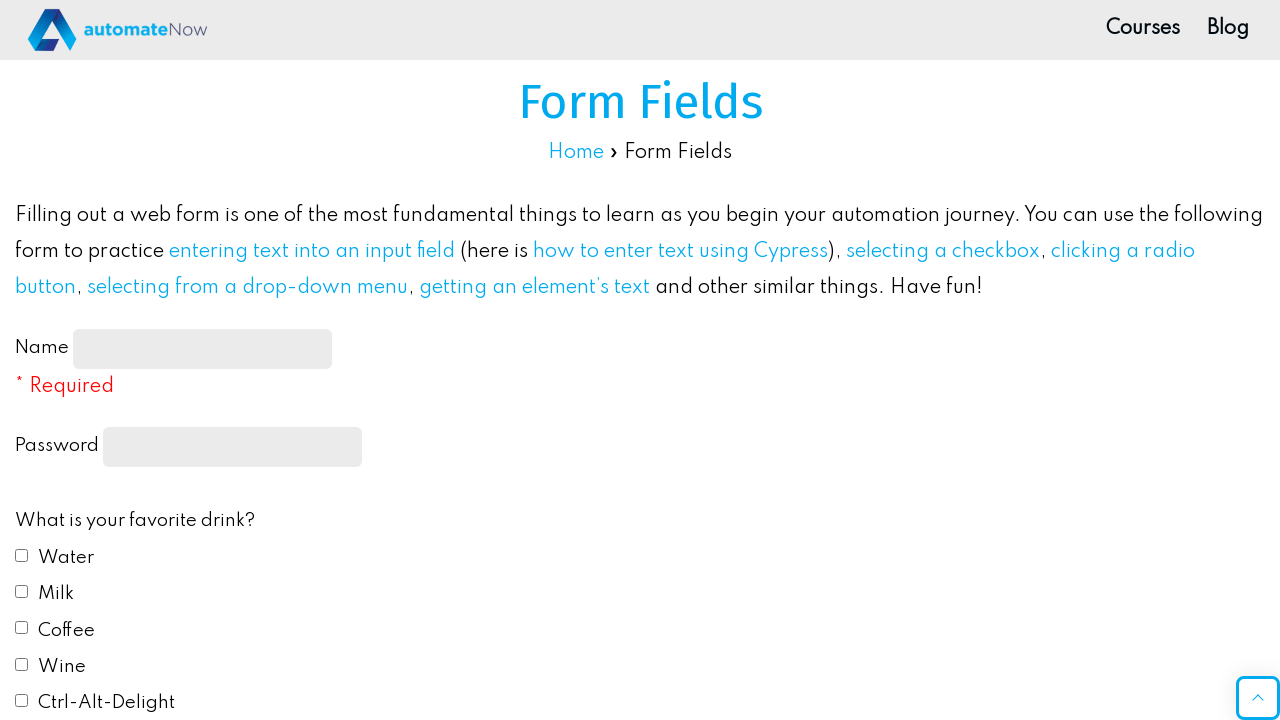

Clicked checkbox using XPath selector: //input[@type = 'checkbox'][2] at (22, 591) on xpath=//input[@type = 'checkbox'][2]
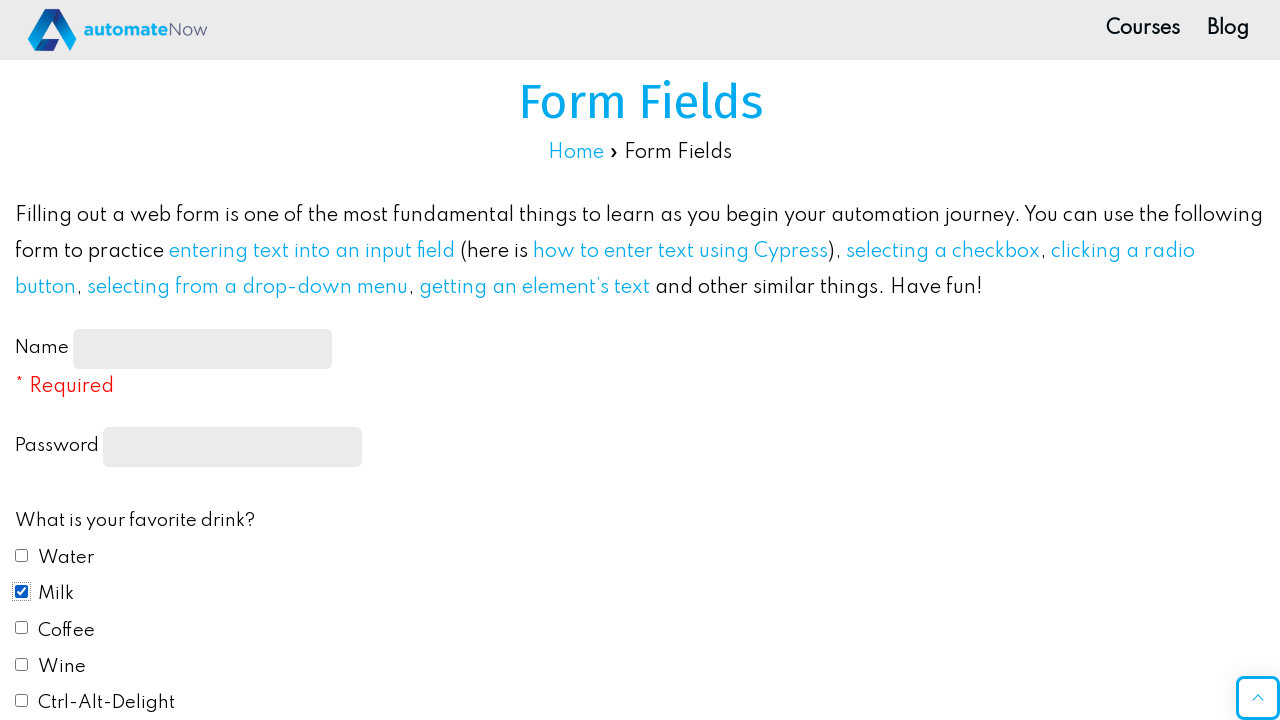

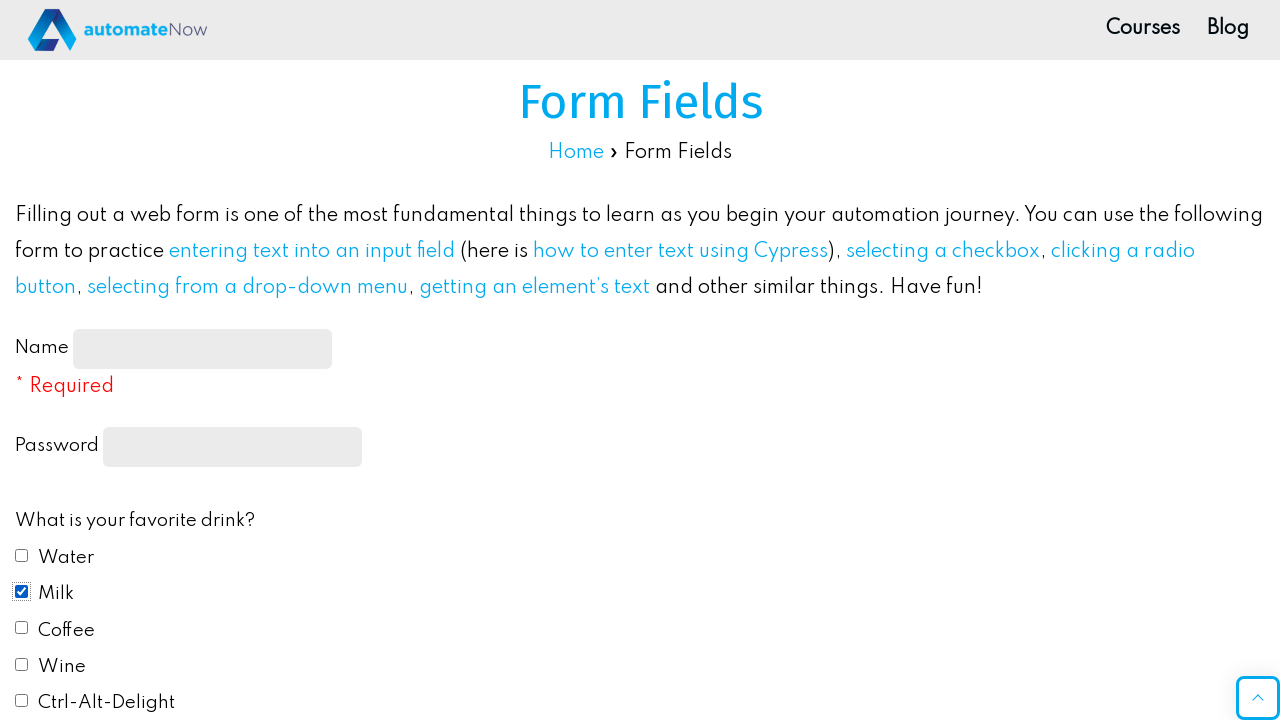